Tests the Nome field behavior with a very long string (100000 characters)

Starting URL: https://tc-1-final-parte1.vercel.app/

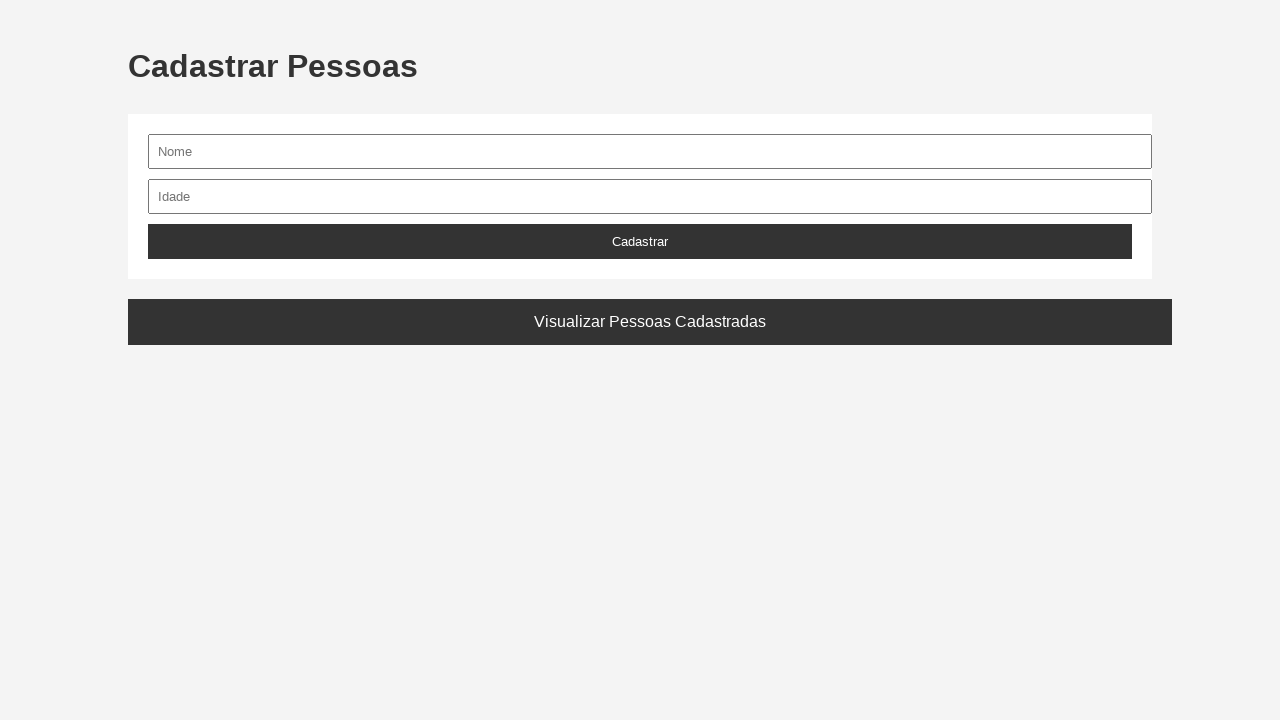

Filled Nome field with 100000 character string on #nome
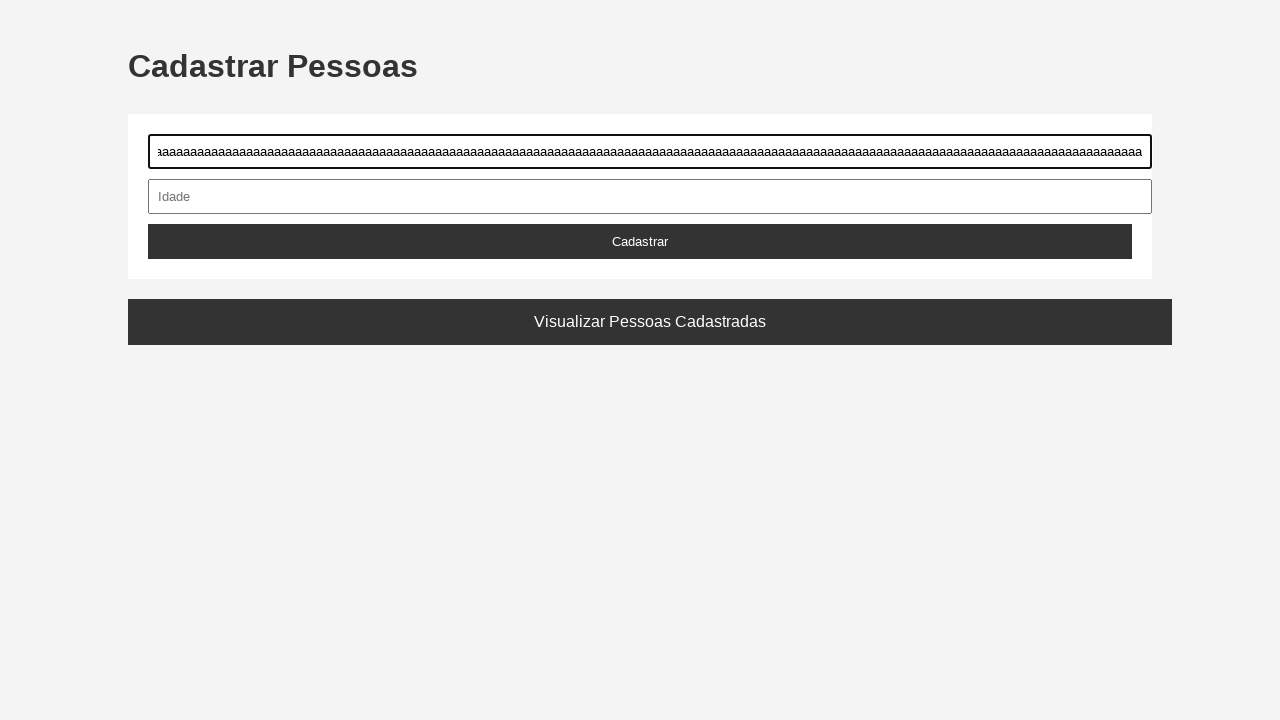

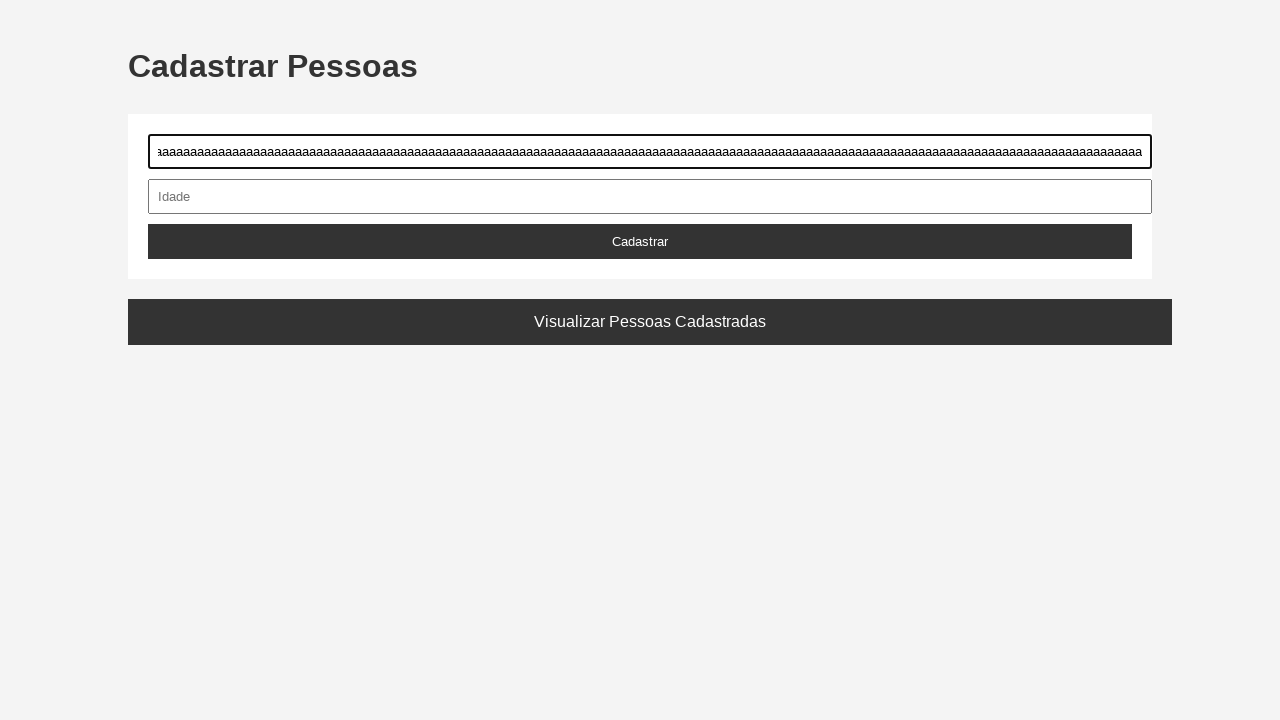